Tests dropdown selection functionality by selecting options using different methods: by value, by index, and by visible text

Starting URL: https://the-internet.herokuapp.com/dropdown

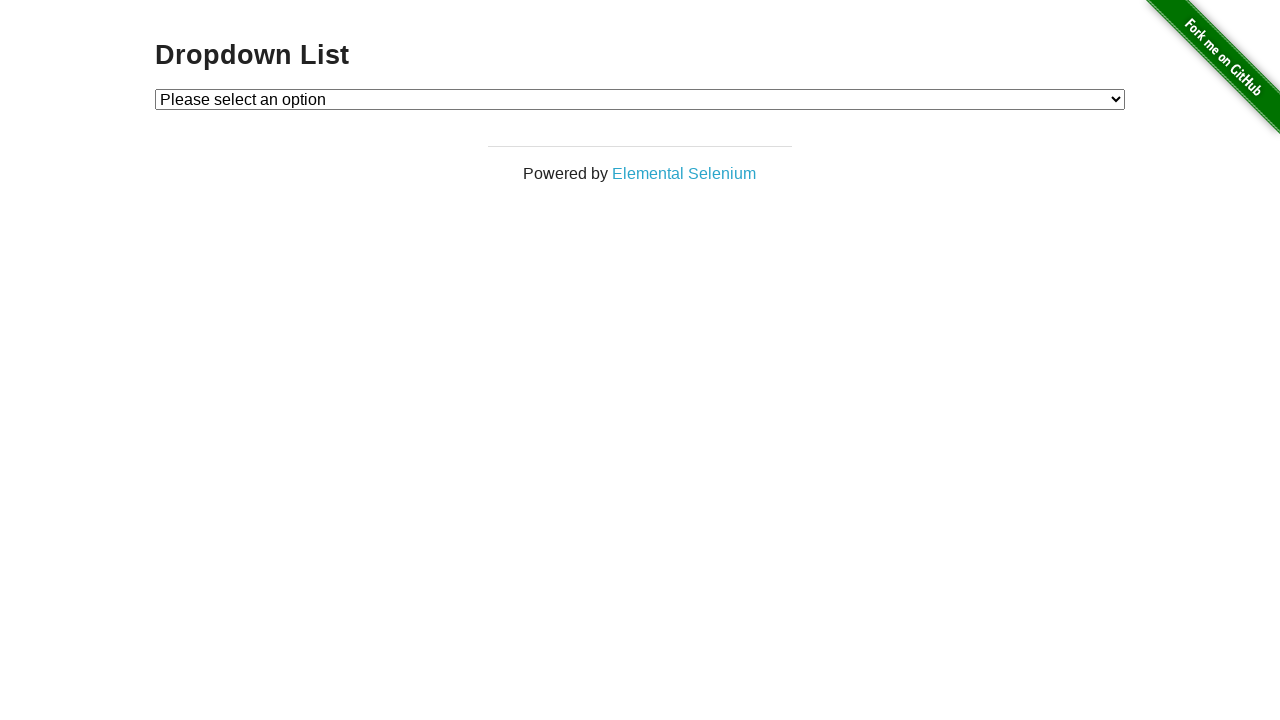

Selected dropdown option by value '2' on #dropdown
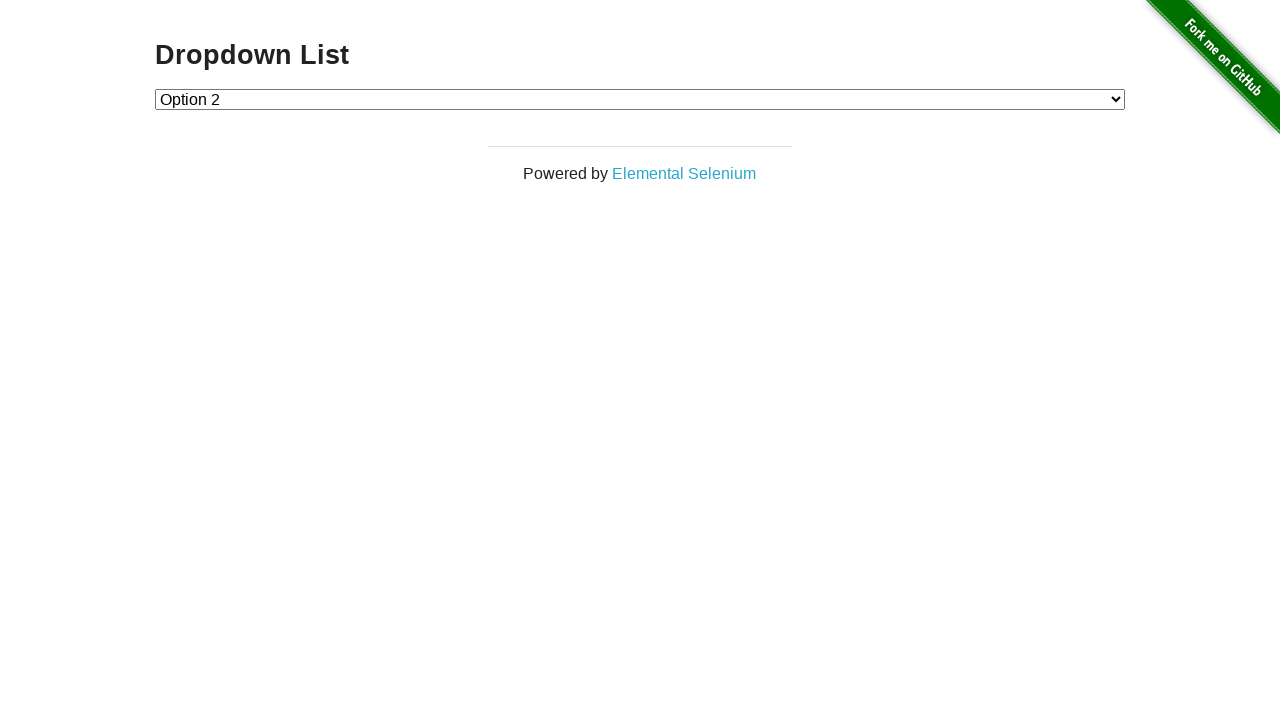

Selected dropdown option by index 1 (Option 1) on #dropdown
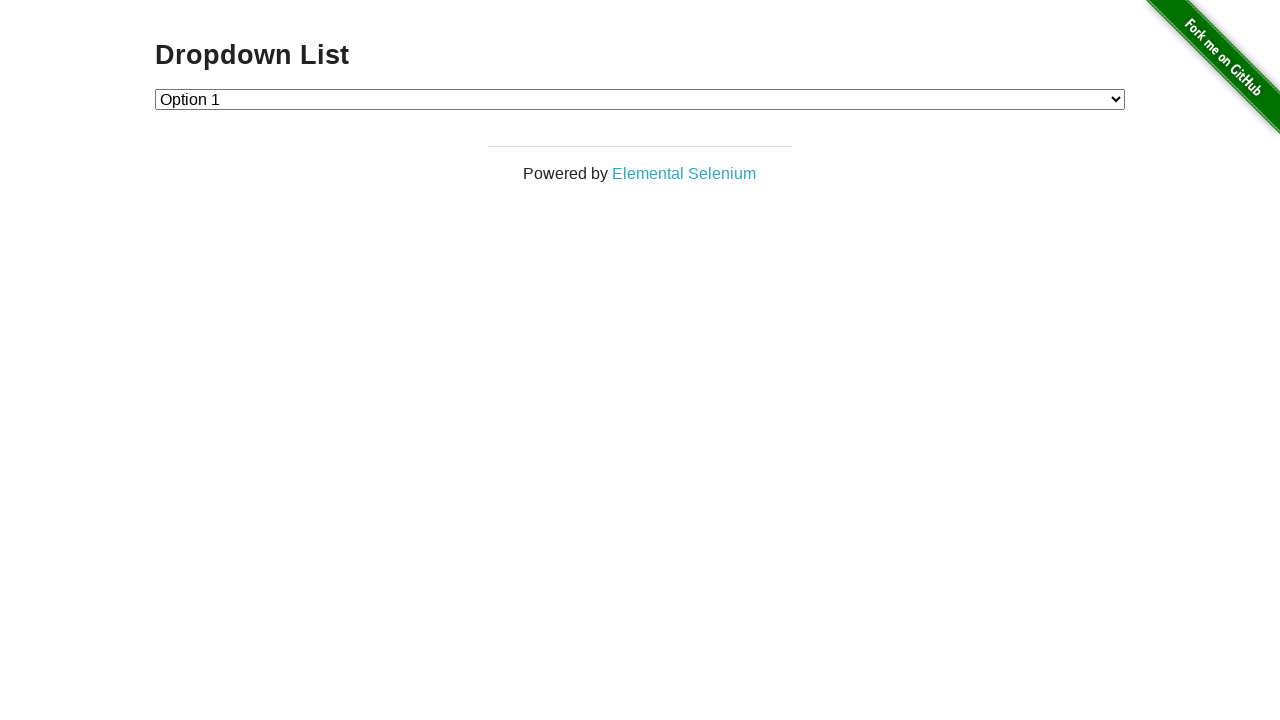

Selected dropdown option by visible text 'Option 2' on #dropdown
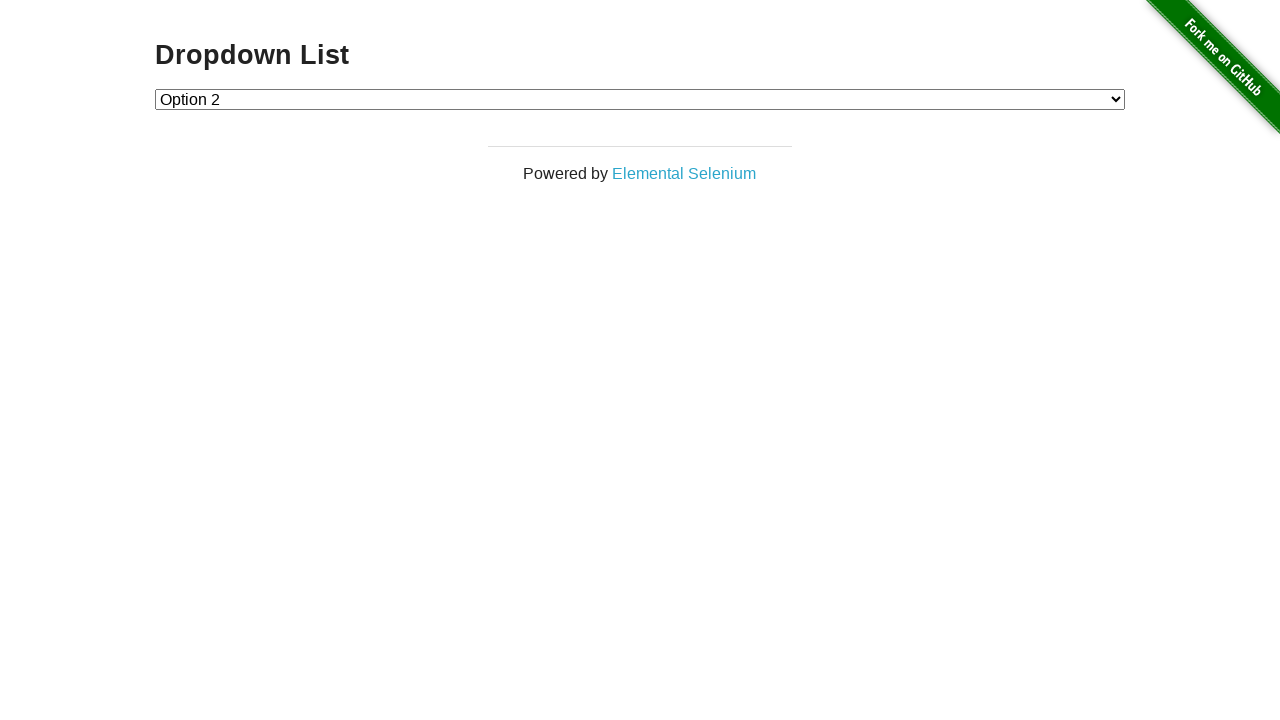

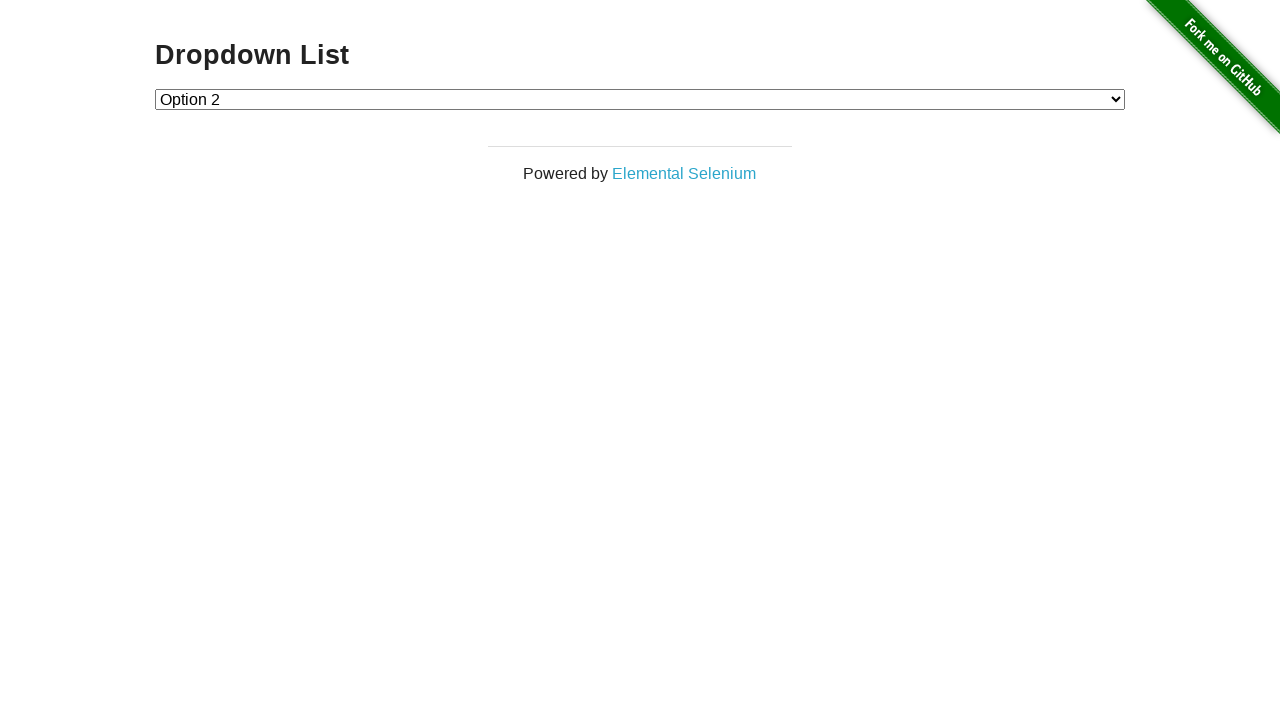